Waits for the progress bar element's class attribute to contain "ui-progressbar-complete"

Starting URL: https://seleniumui.moderntester.pl/progressbar.php

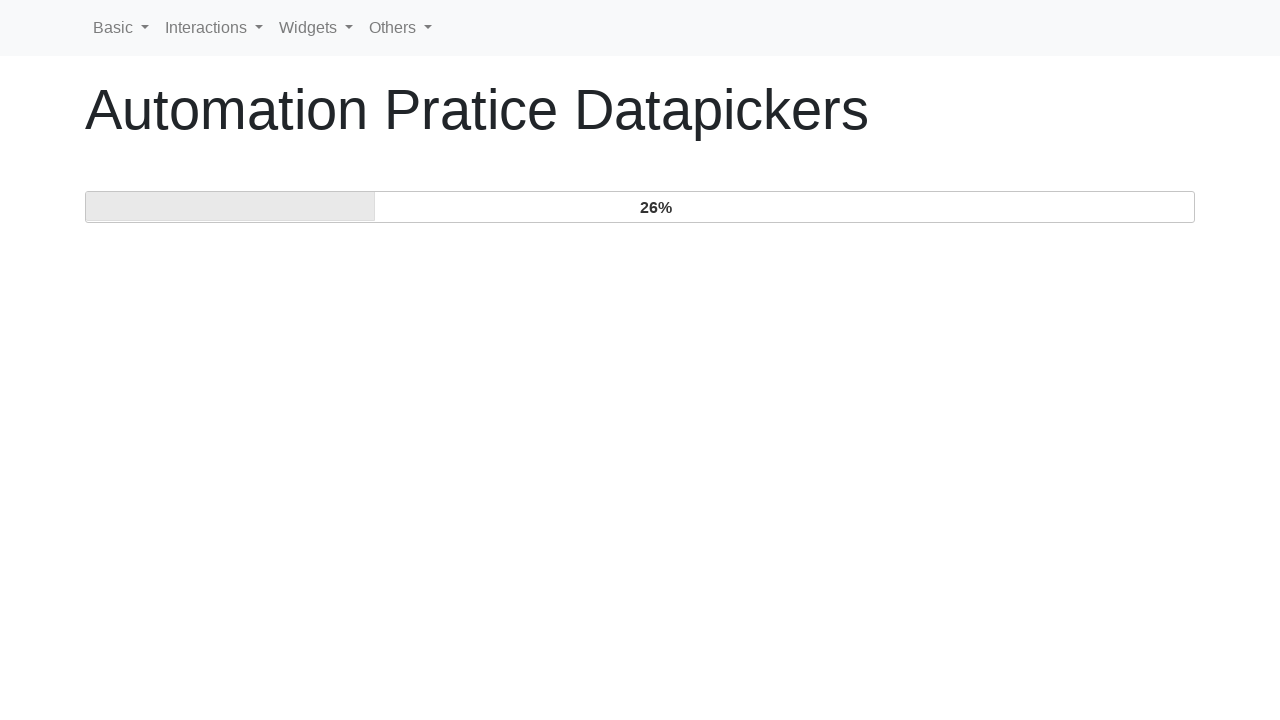

Navigated to progress bar page
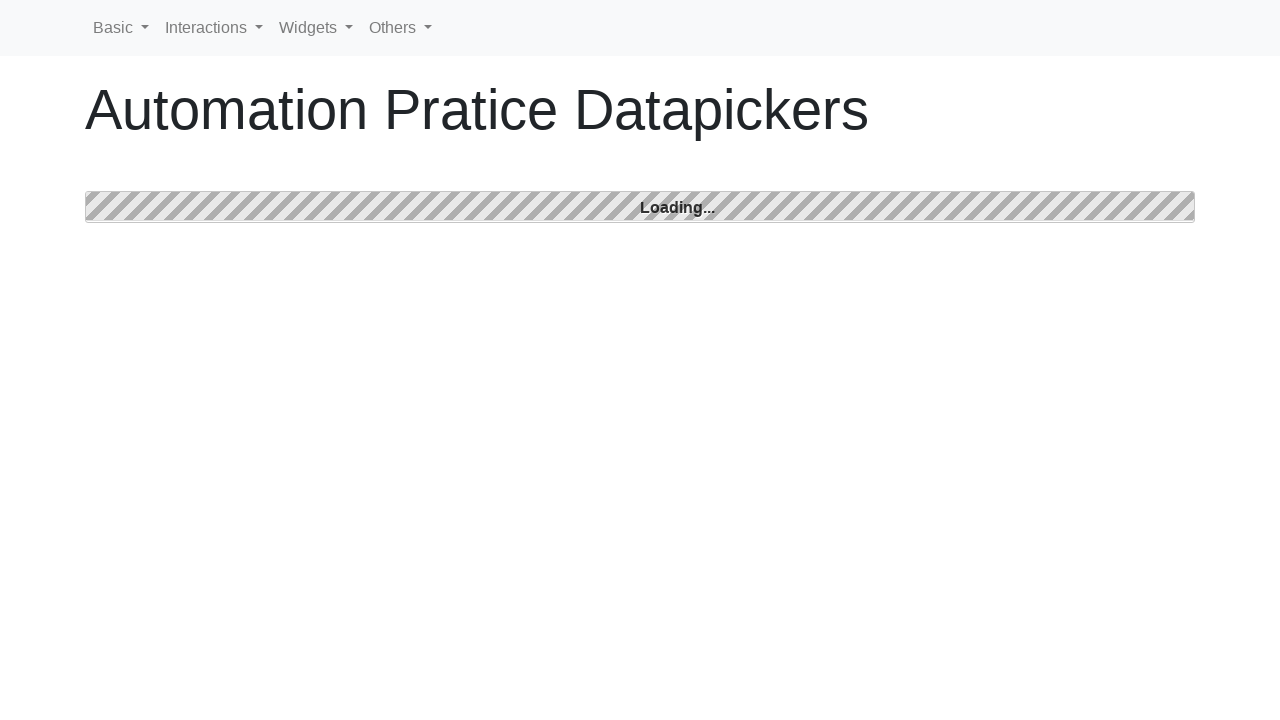

Waited for progress bar element's class attribute to contain 'ui-progressbar-complete'
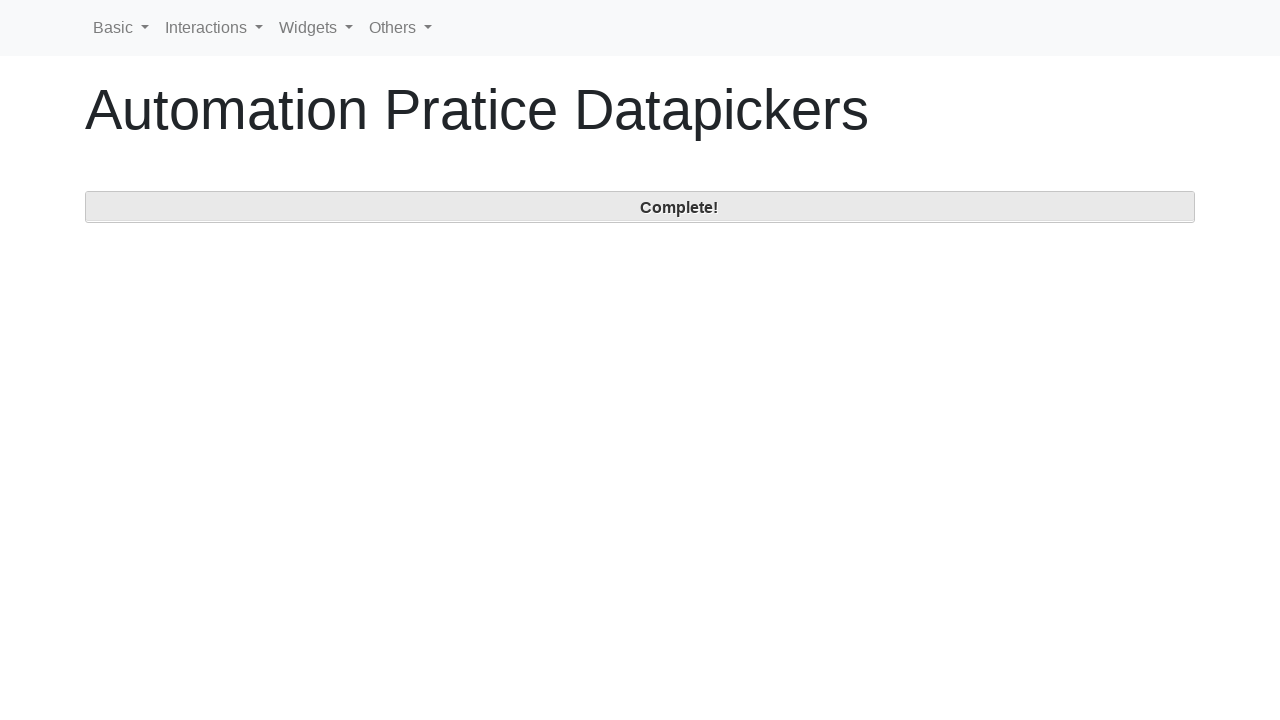

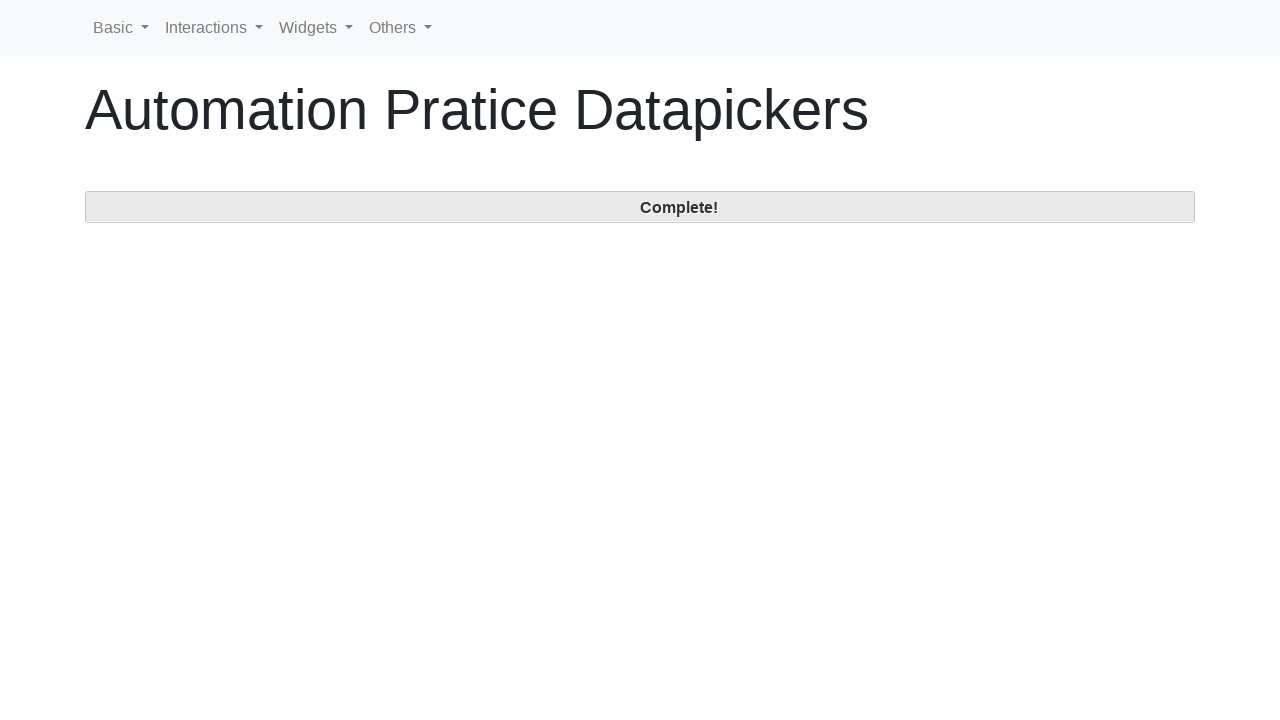